Tests dynamic content loading by clicking a button to trigger loading animation, waiting for it to complete, and verifying the final content appears

Starting URL: http://the-internet.herokuapp.com/dynamic_loading/1

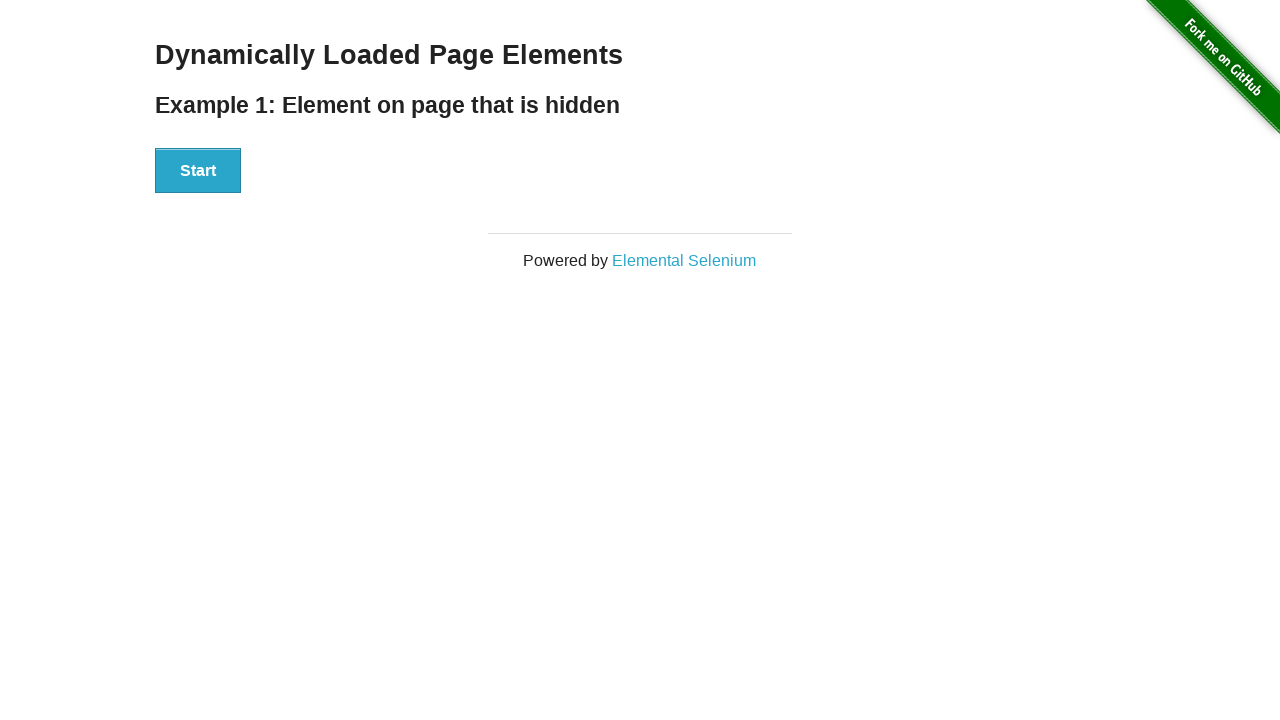

Clicked start button to trigger dynamic loading at (198, 171) on button
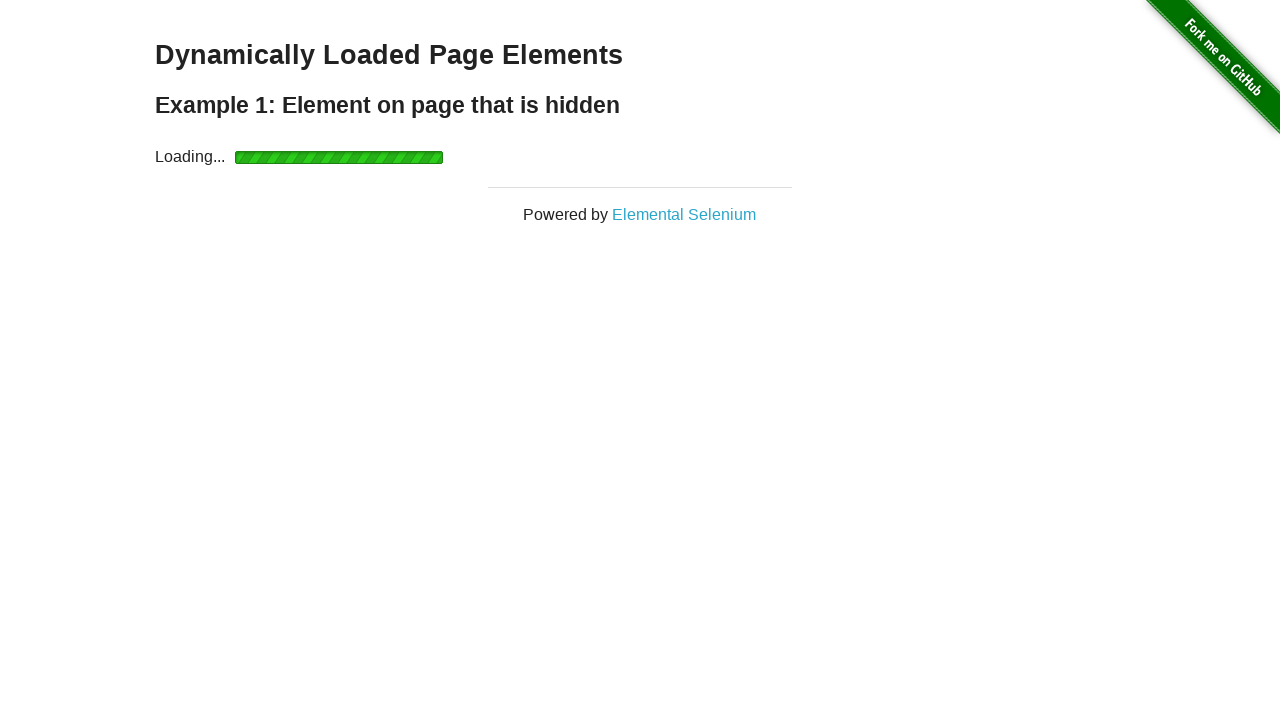

Loading animation appeared
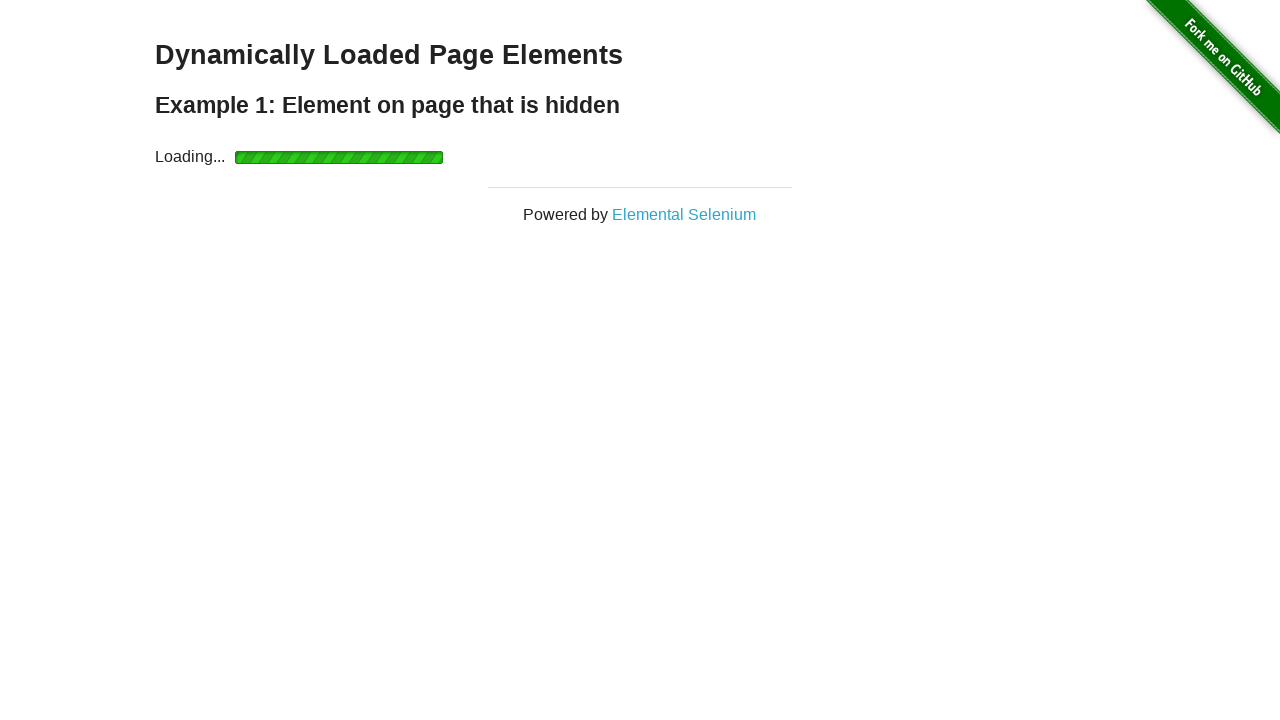

Loading animation disappeared - content finished loading
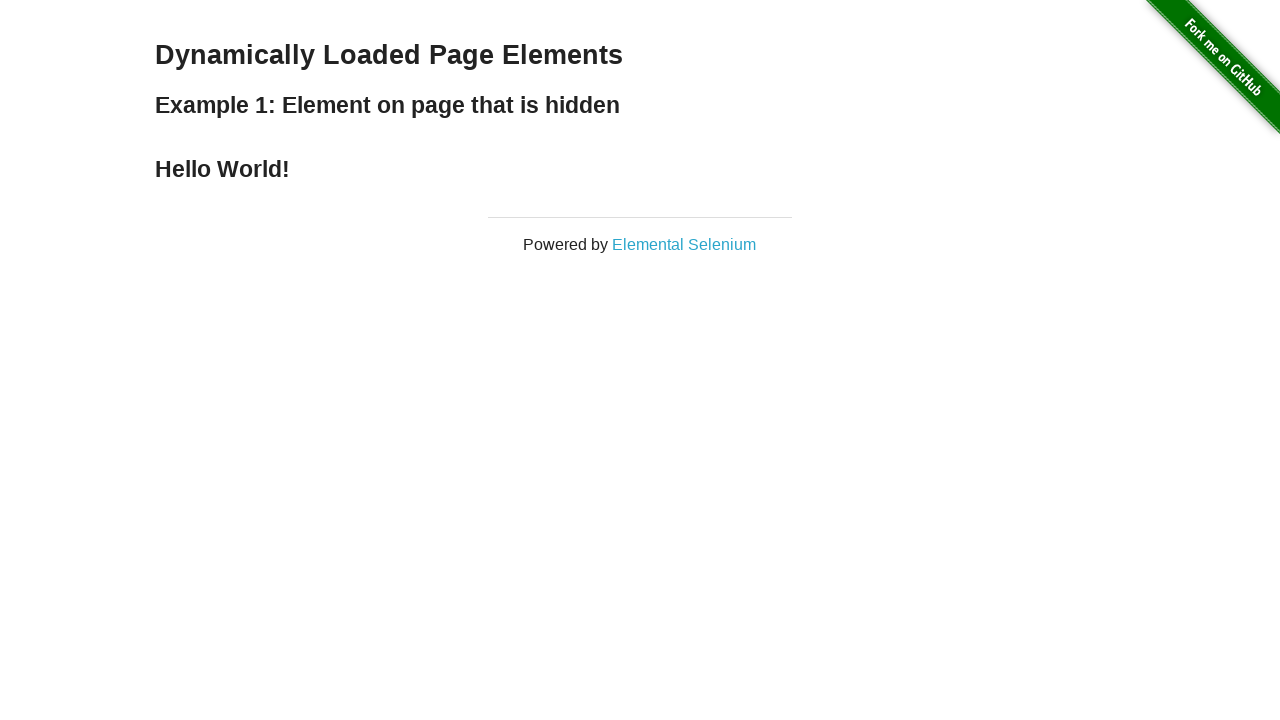

Final content (finish message) appeared and is visible
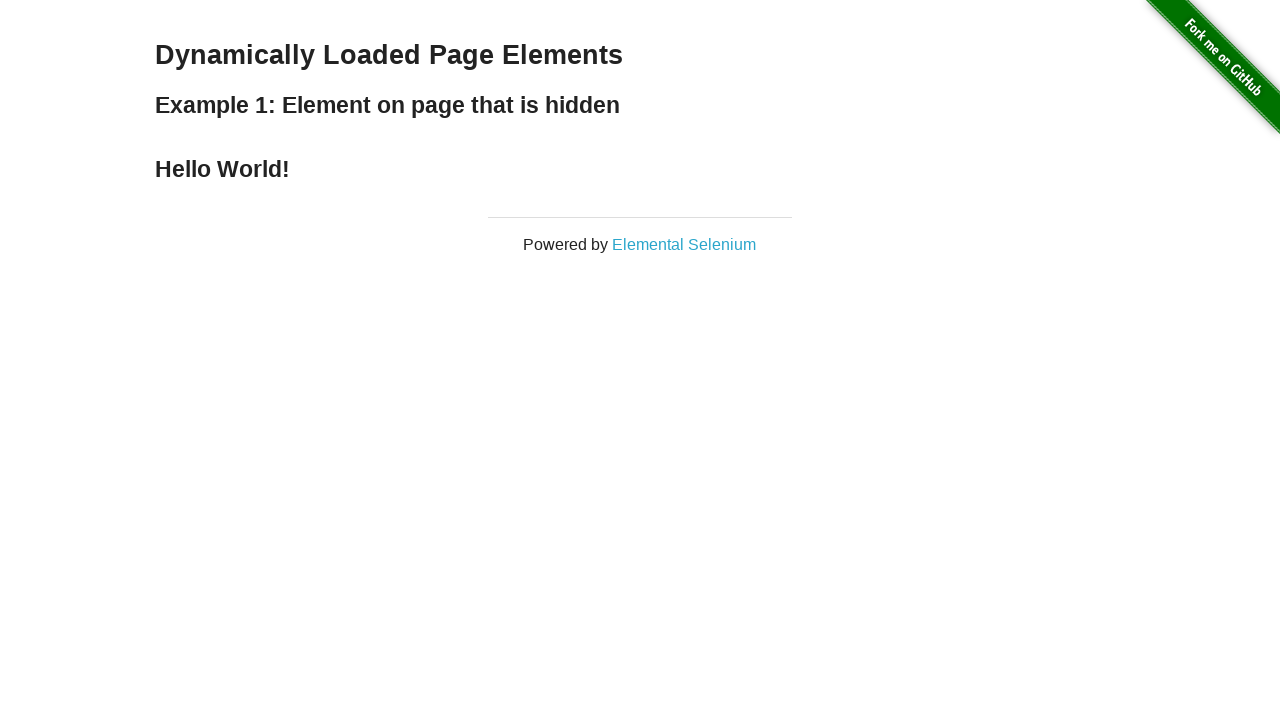

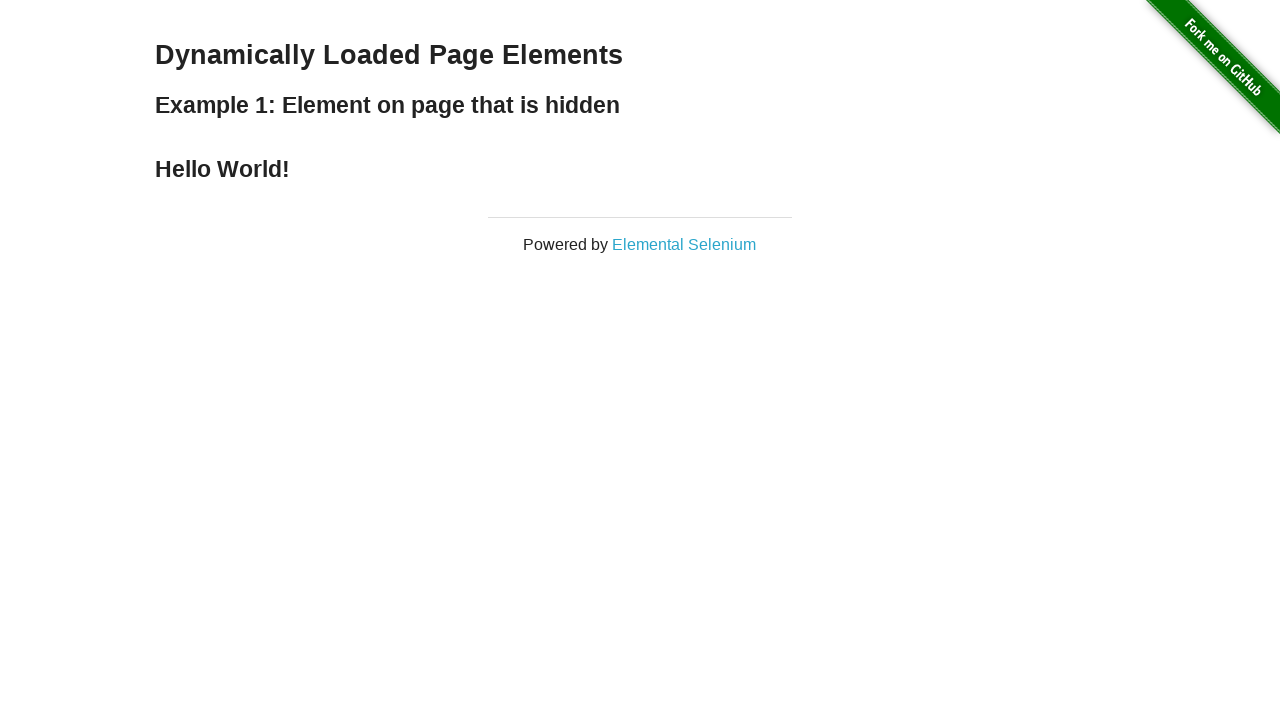